Tests the checkout flow on DemoBlaze e-commerce site by navigating to cart, placing an order, filling out the order form with customer details (name, country, city, credit card, month, year), and completing the purchase.

Starting URL: https://www.demoblaze.com/

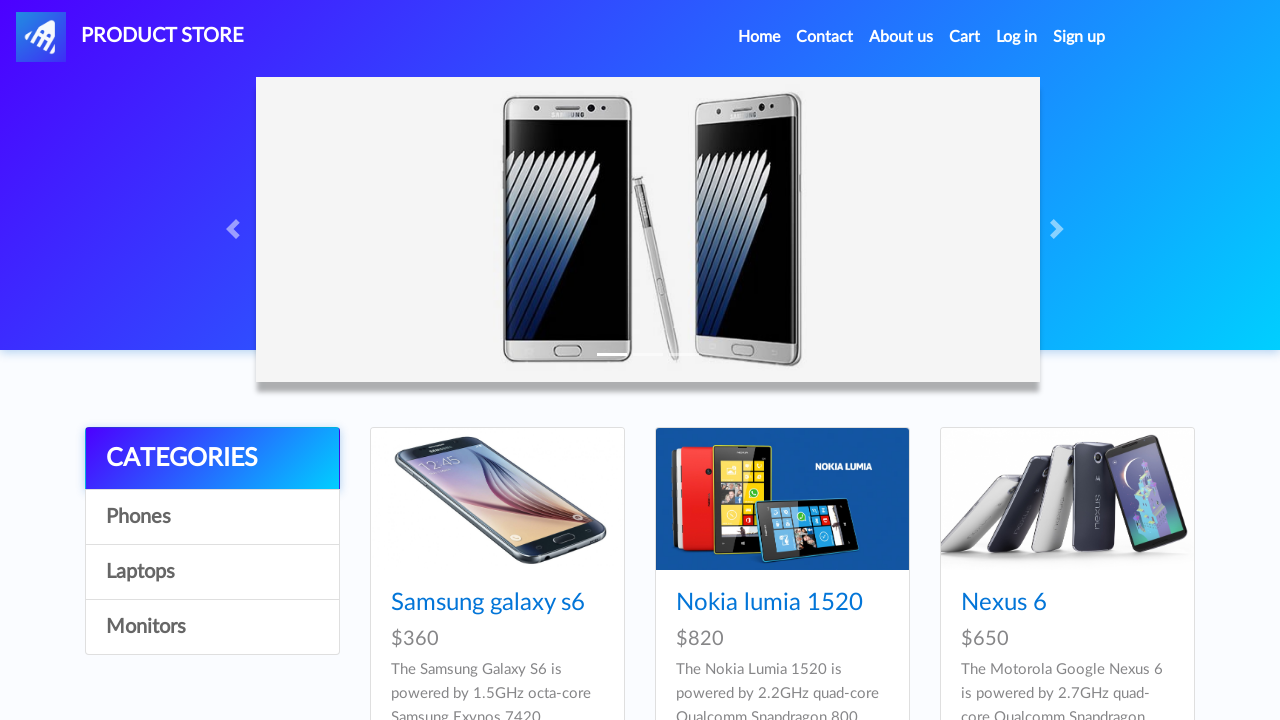

Clicked on Cart link at (965, 37) on text=Cart
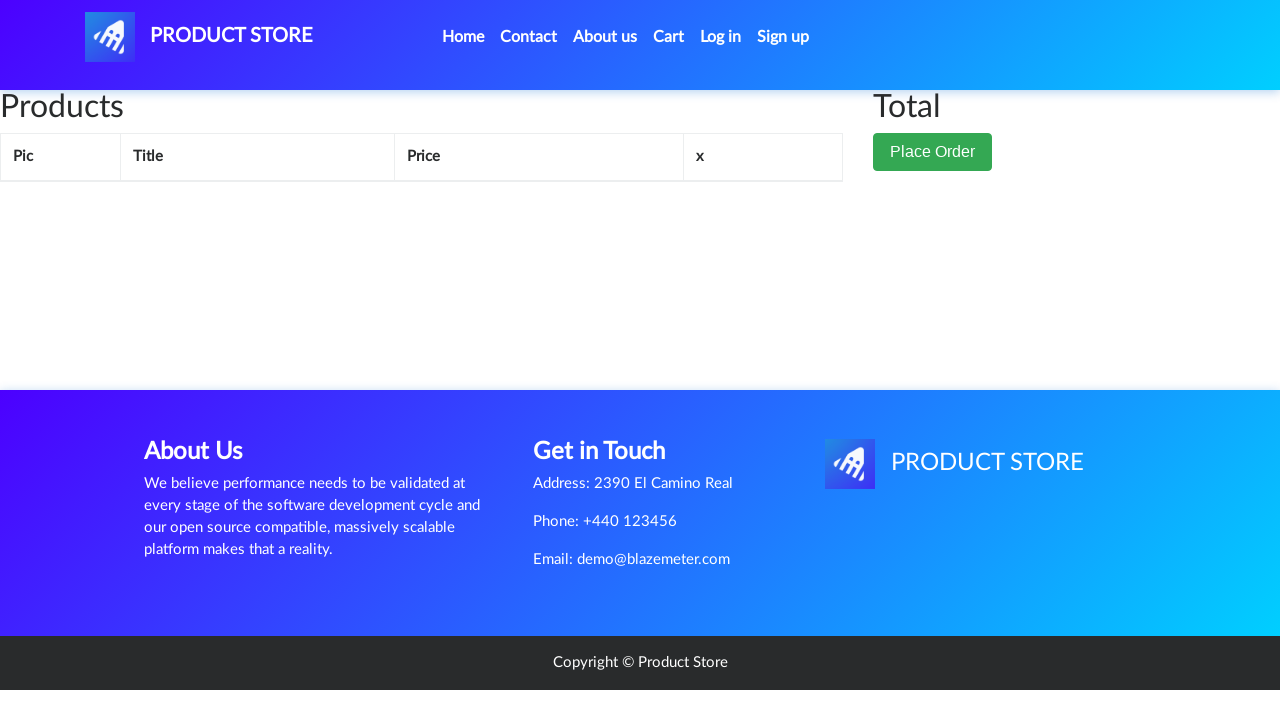

Cart page loaded
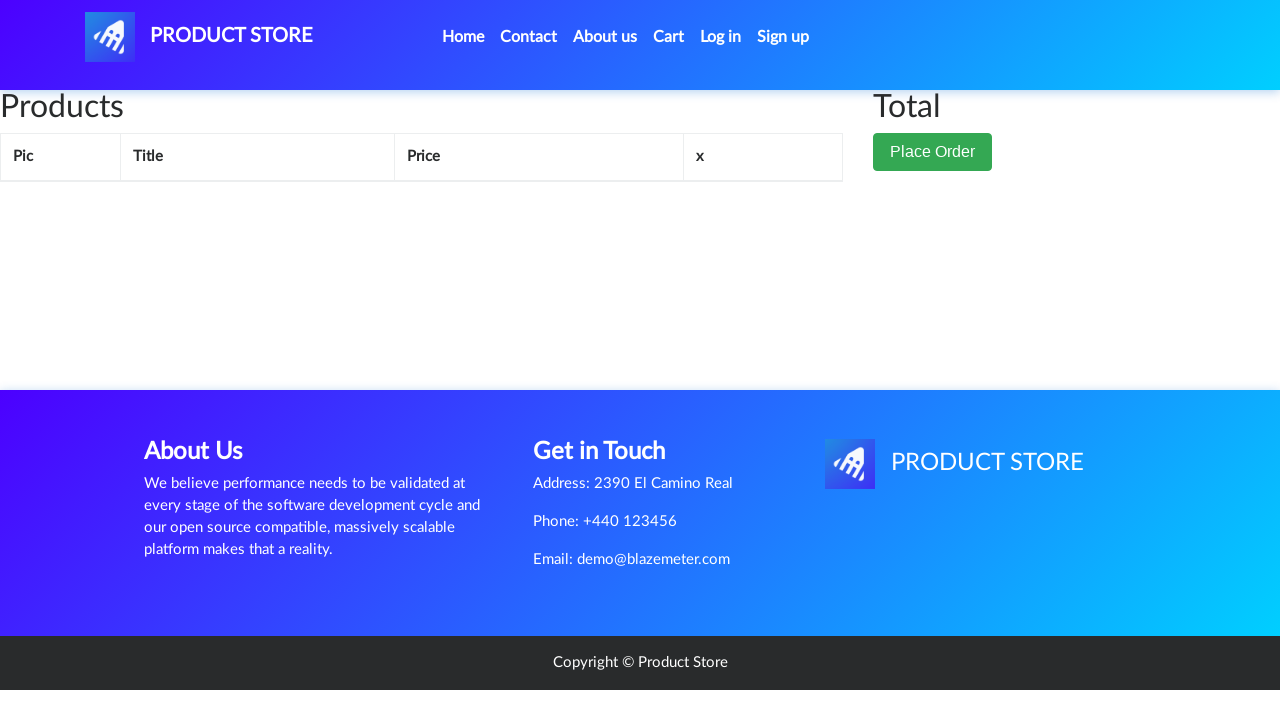

Clicked Place Order button at (933, 152) on button:has-text("Place Order")
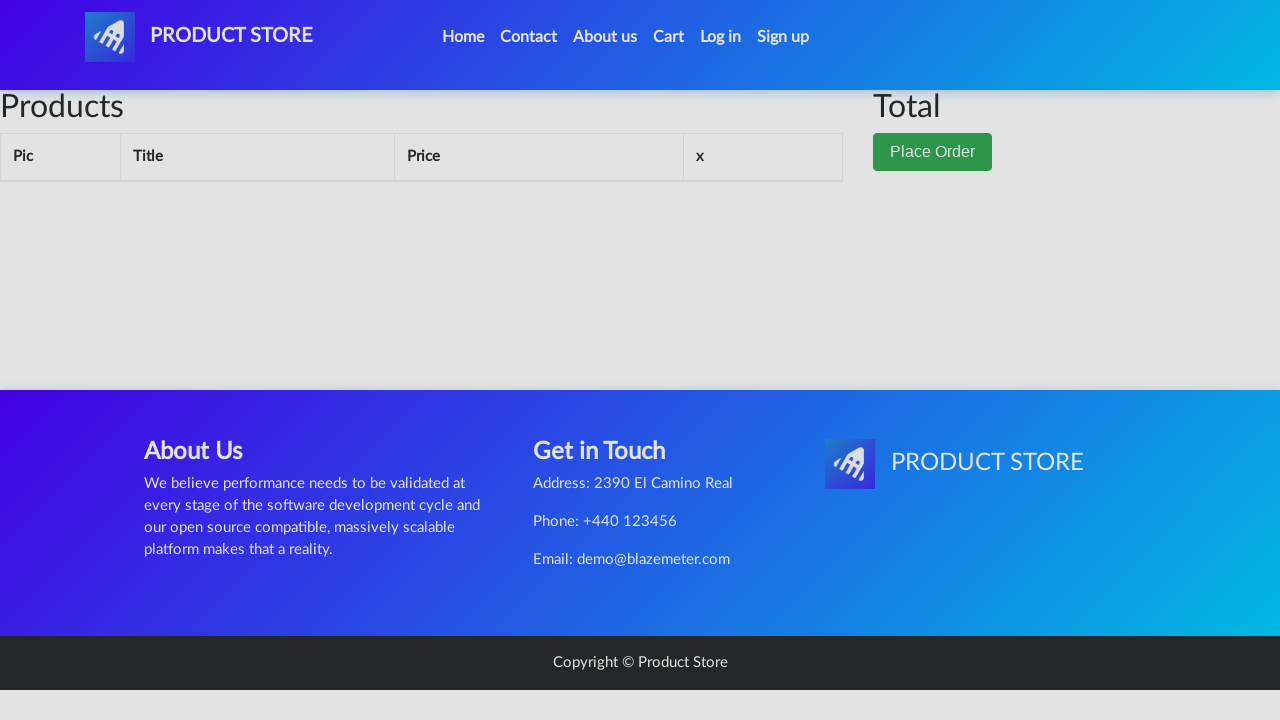

Order modal appeared
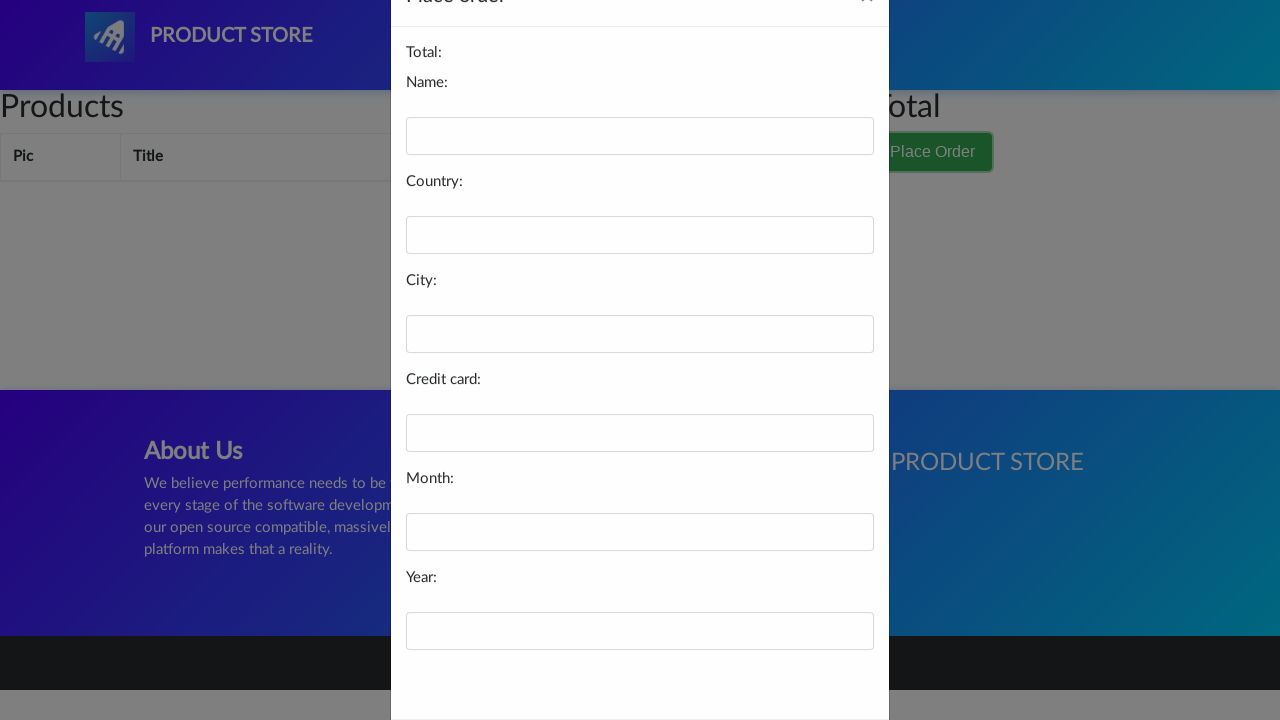

Filled in Name field with 'John Smith' on #name
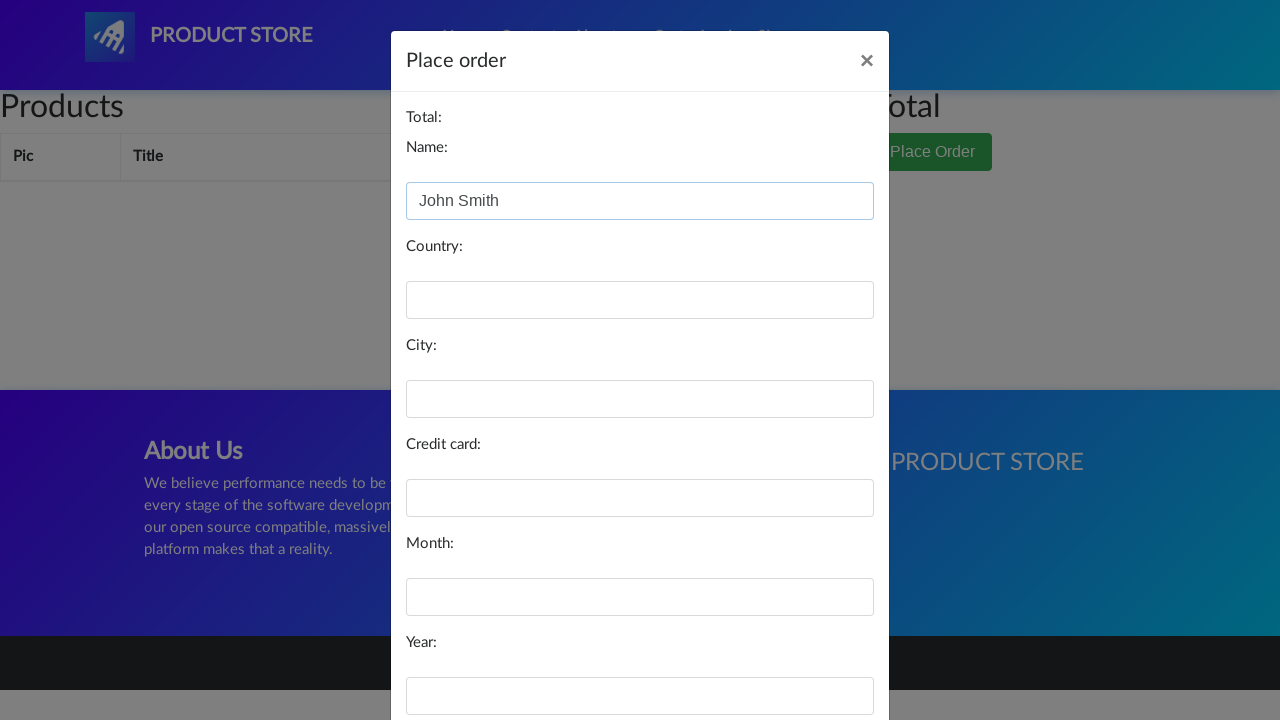

Filled in Country field with 'United States' on #country
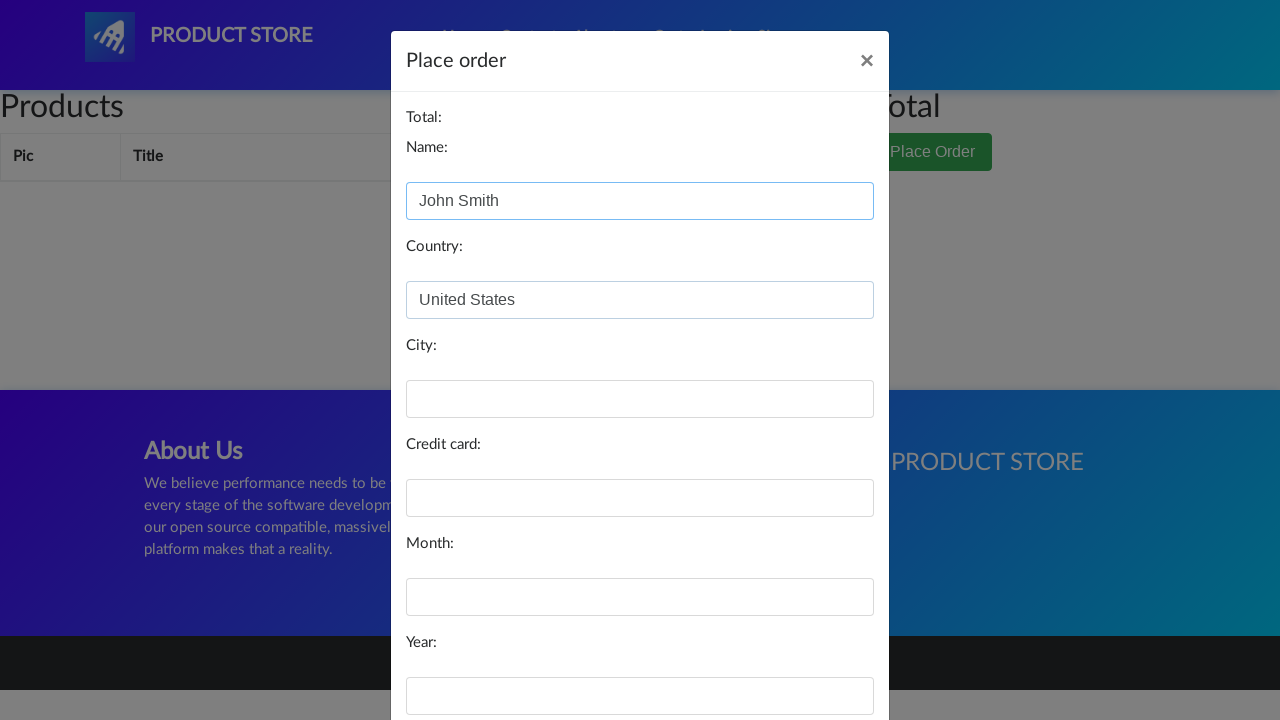

Filled in City field with 'New York' on #city
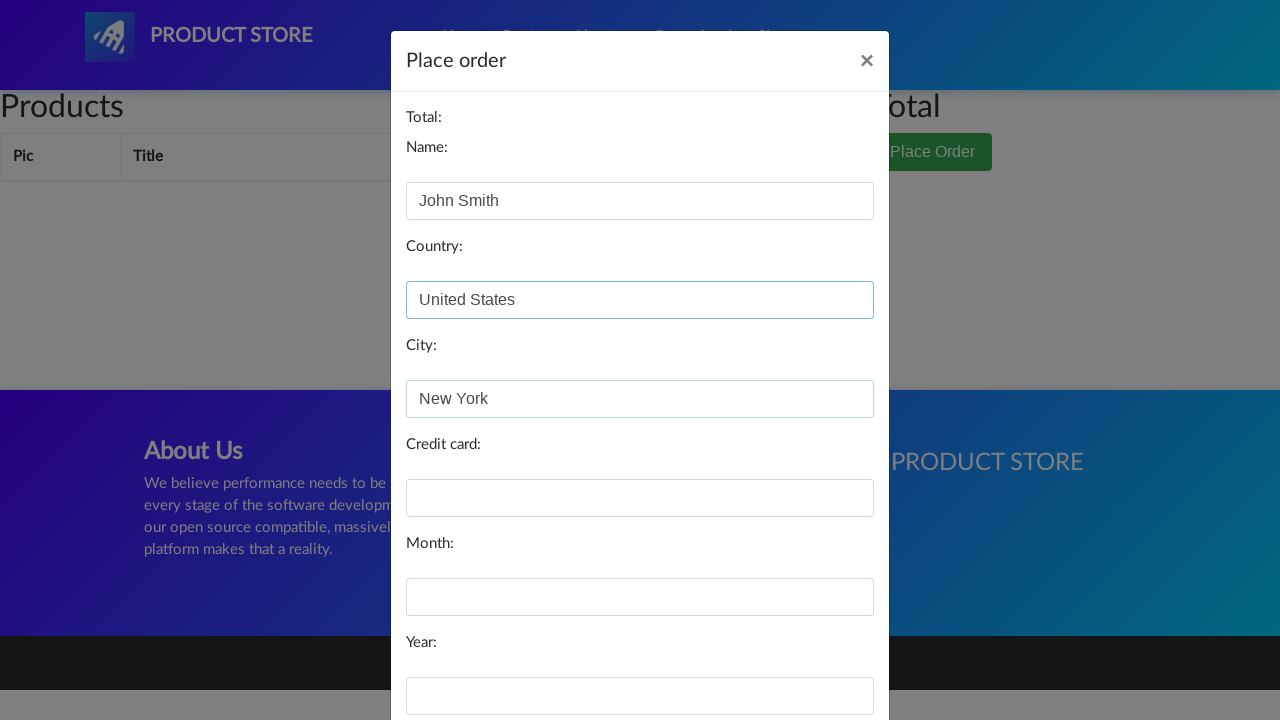

Filled in Credit card field with '4111111111111111' on #card
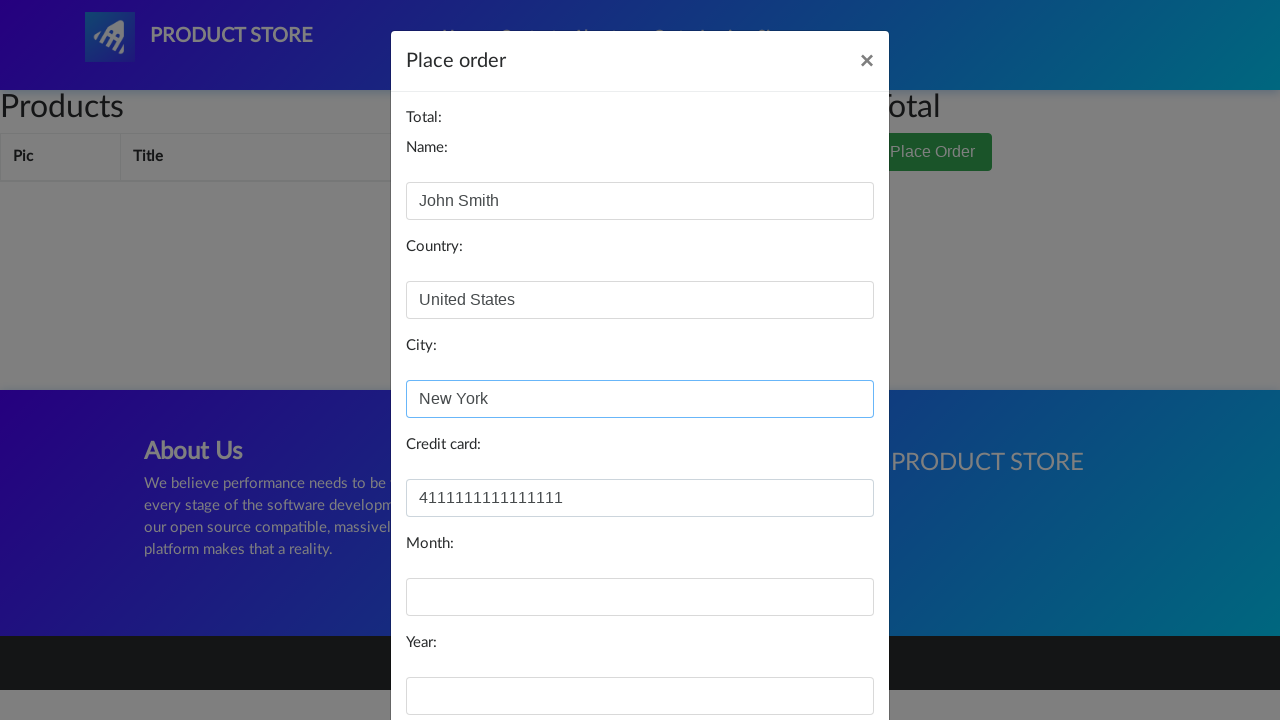

Filled in Month field with 'December' on #month
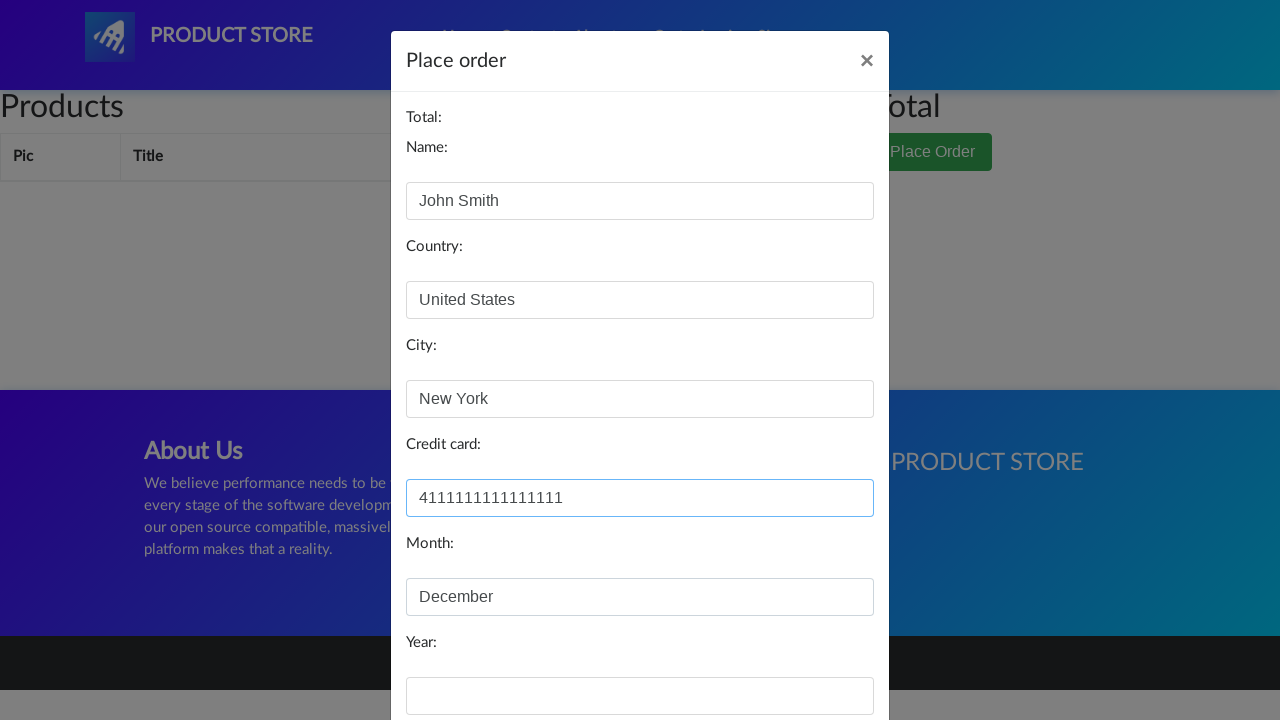

Filled in Year field with '2025' on #year
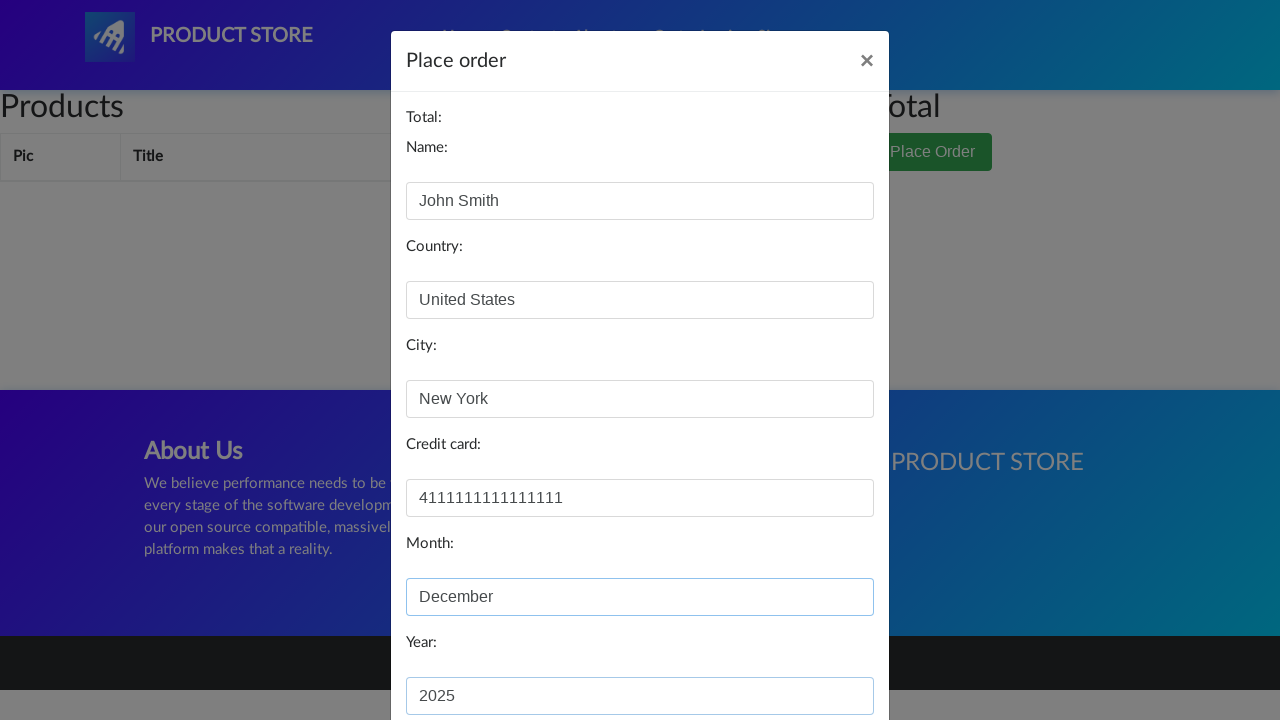

Clicked Purchase button to complete order at (823, 655) on text=Purchase
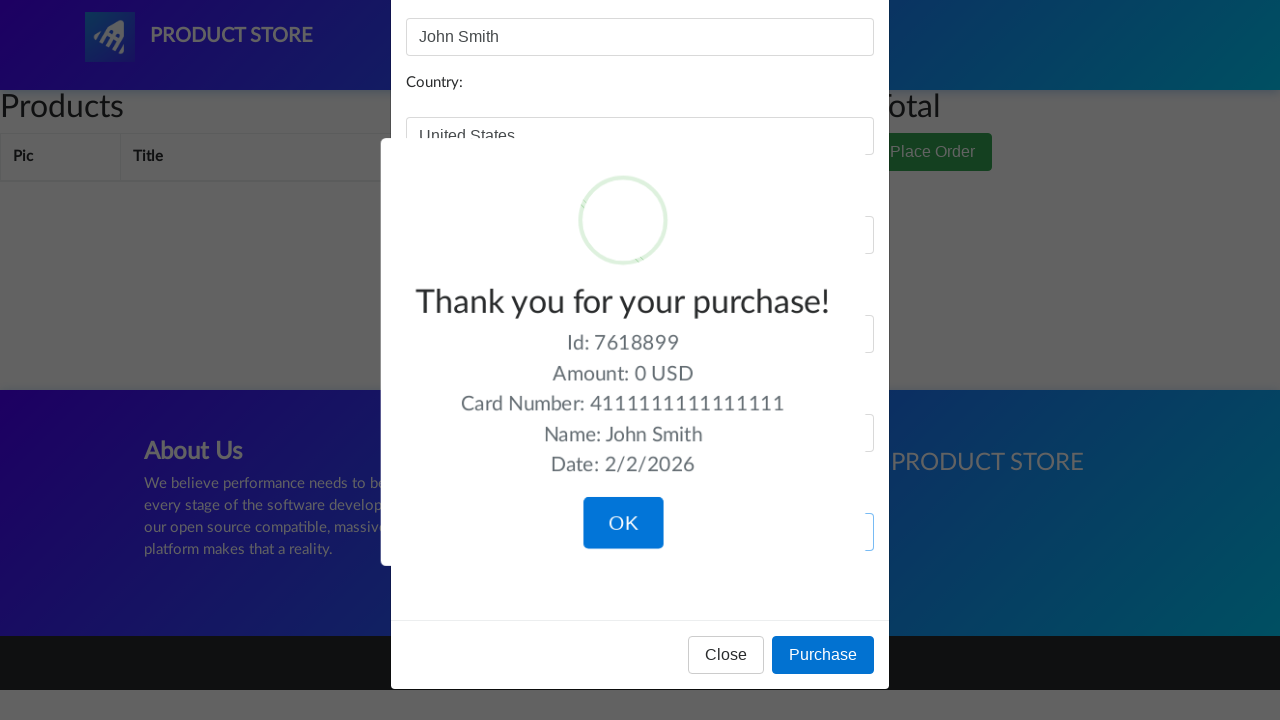

Purchase confirmation dialog appeared
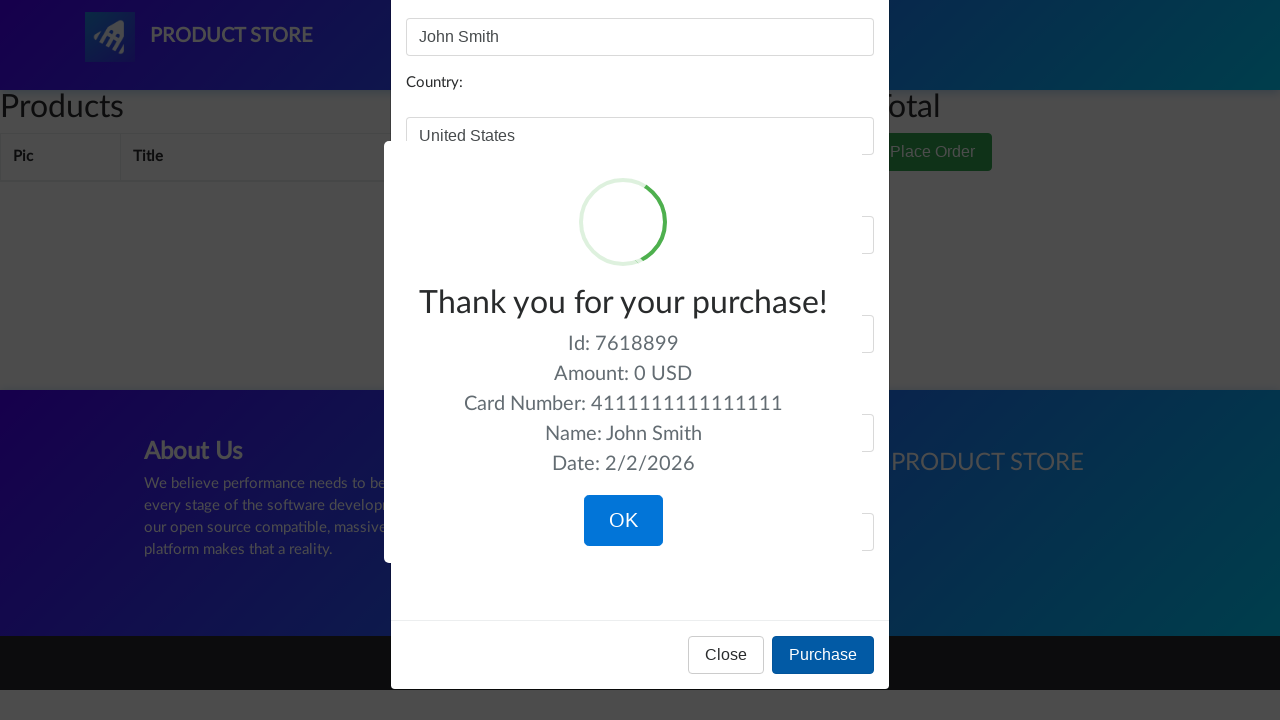

Clicked OK button to confirm purchase completion at (623, 521) on text=OK
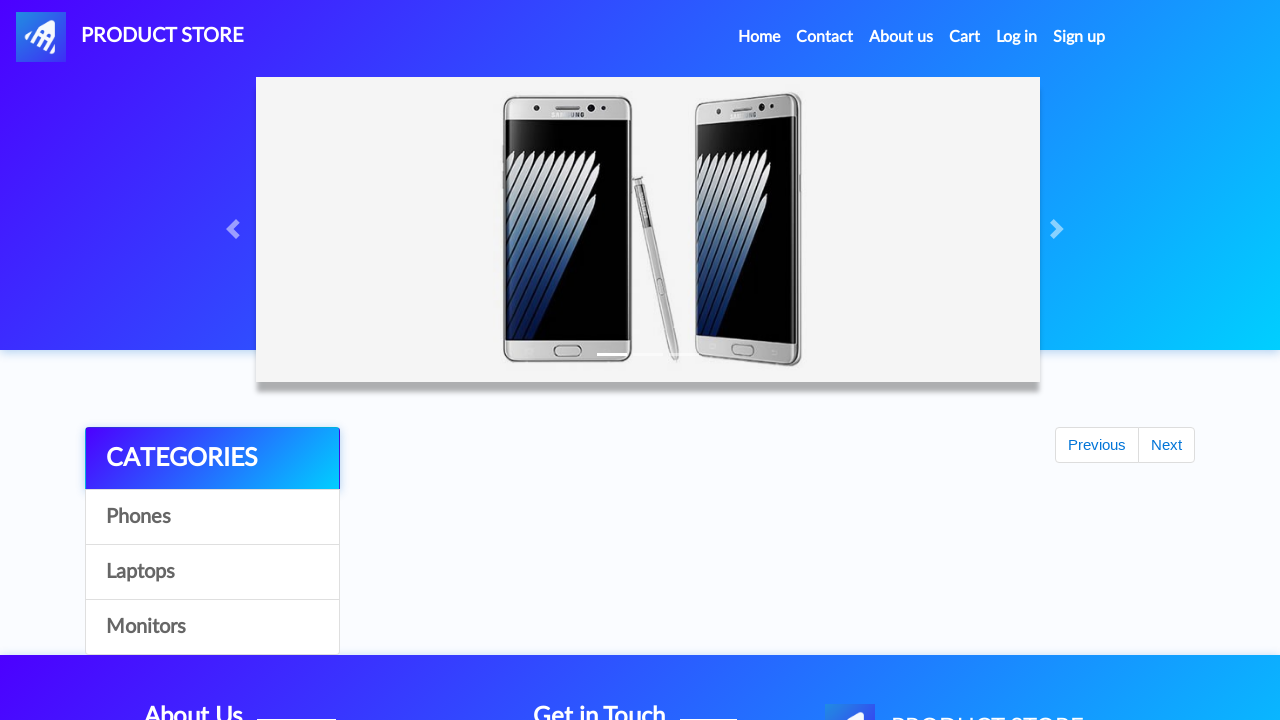

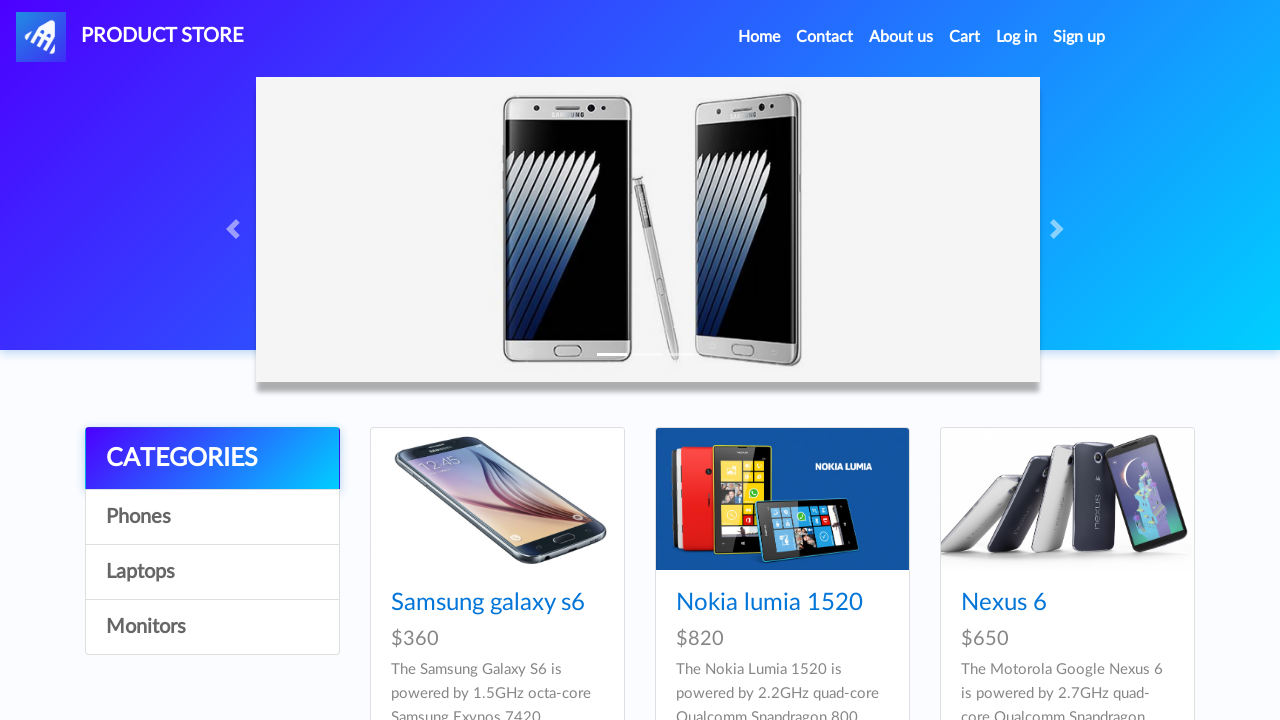